Tests right-click and double-click actions on a dropdown button element

Starting URL: https://www.w3schools.com/bootstrap4/bootstrap_dropdowns.asp

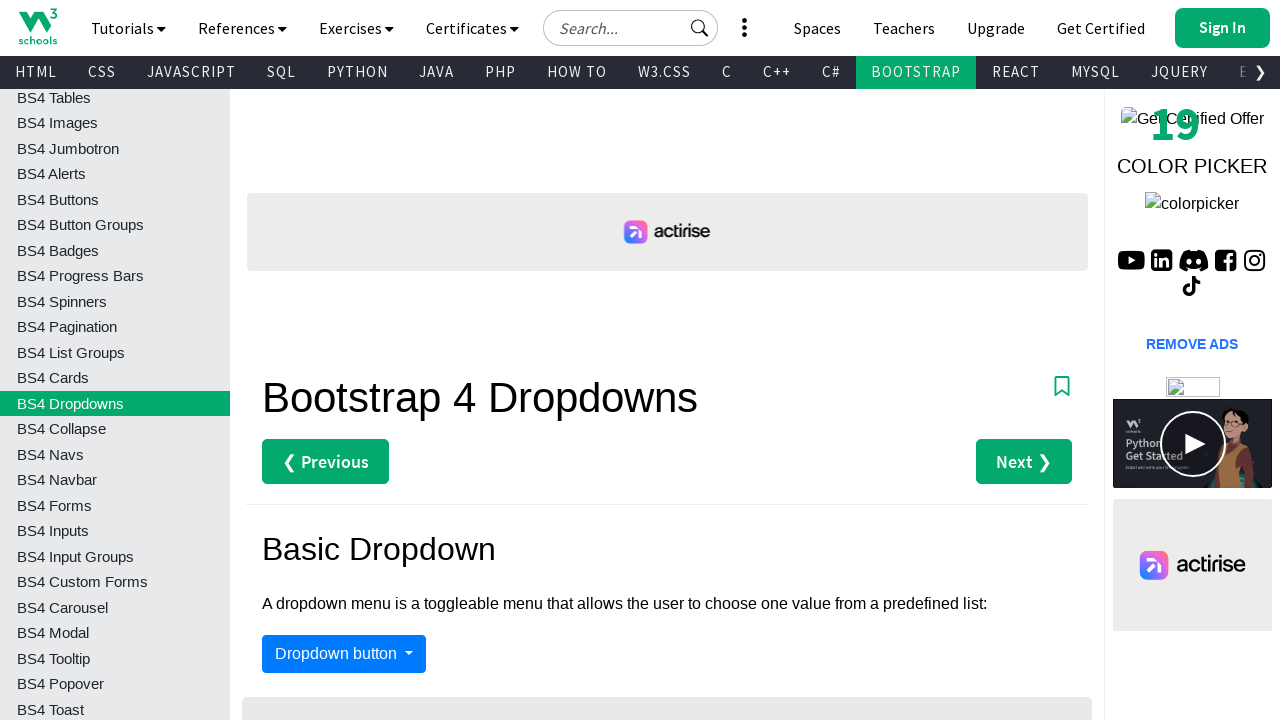

Located dropdown button element with id 'dropdownMenuButton'
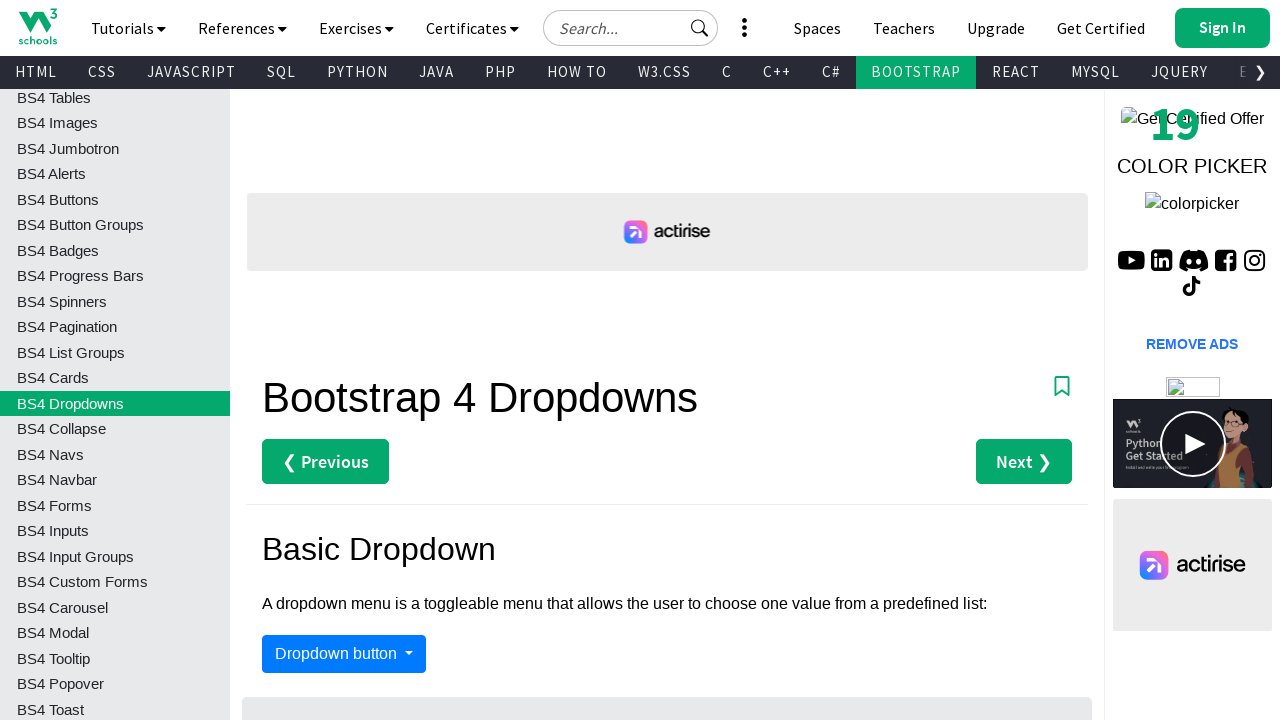

Right-clicked on the dropdown button at (344, 654) on button#dropdownMenuButton
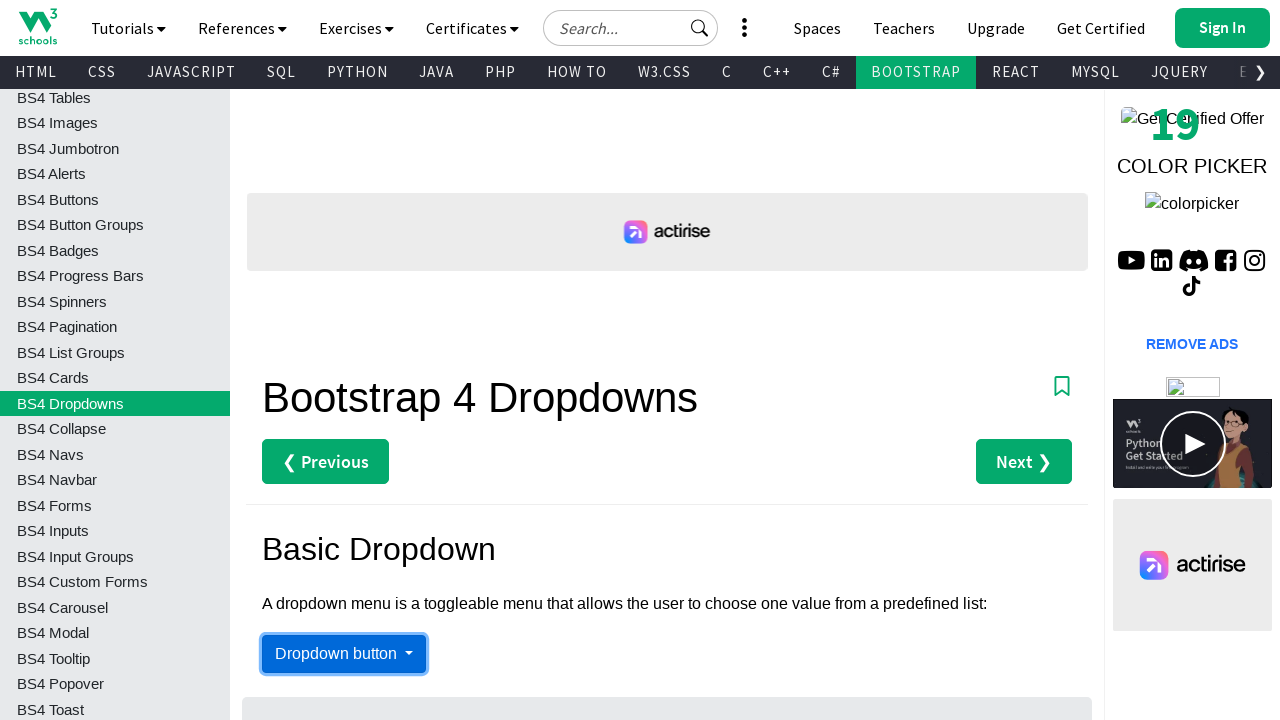

Double-clicked on the dropdown button at (344, 654) on button#dropdownMenuButton
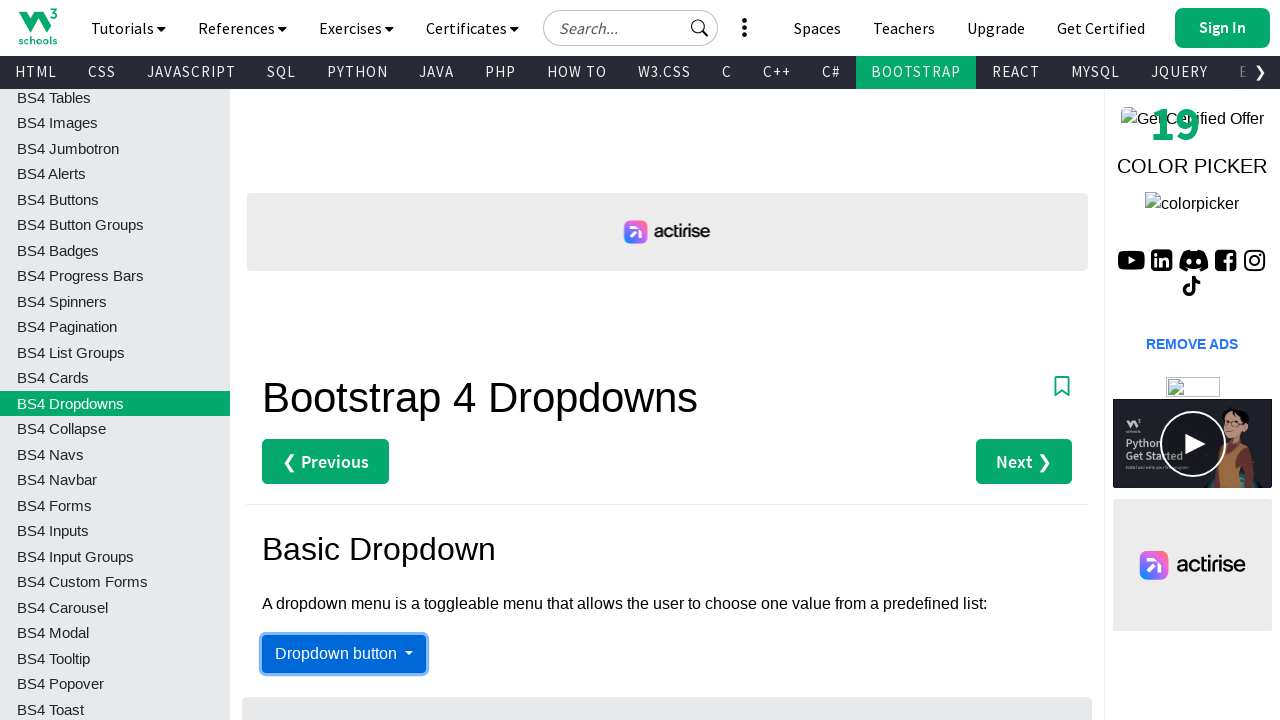

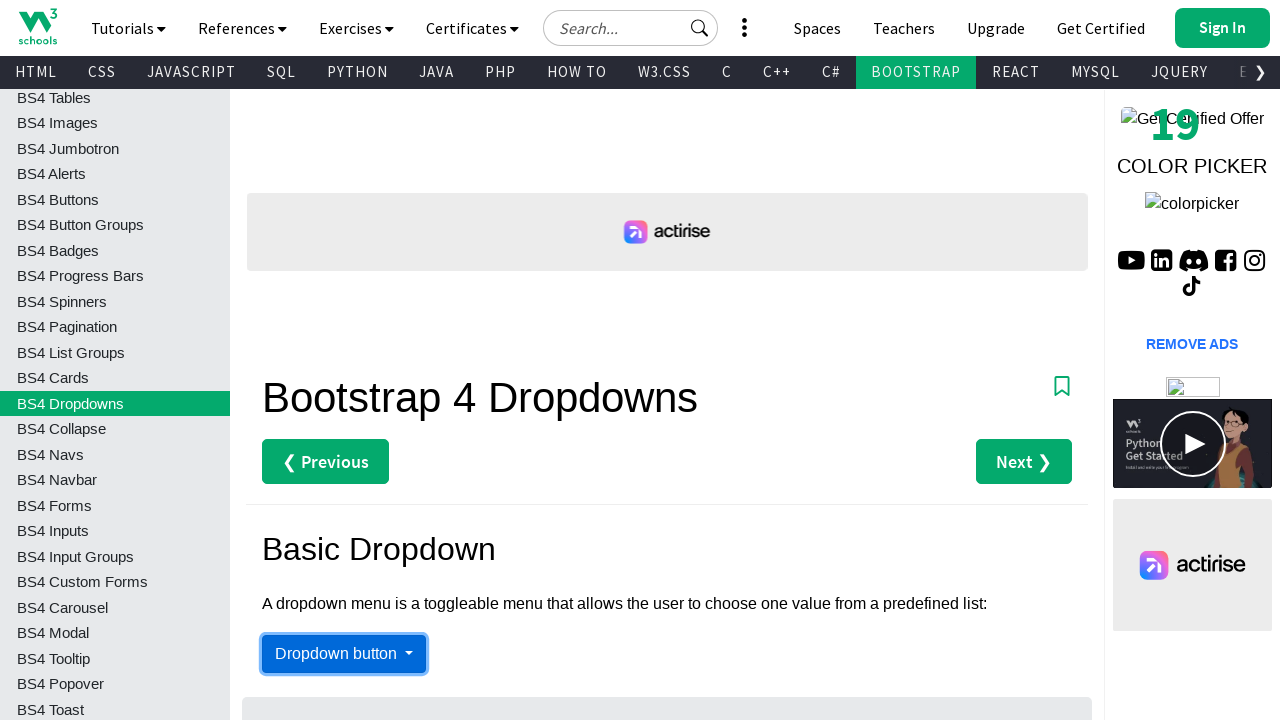